Tests a single select dropdown by clicking on it, typing a letter to filter options, and selecting the filtered option

Starting URL: https://semantic-ui.com/modules/dropdown.html

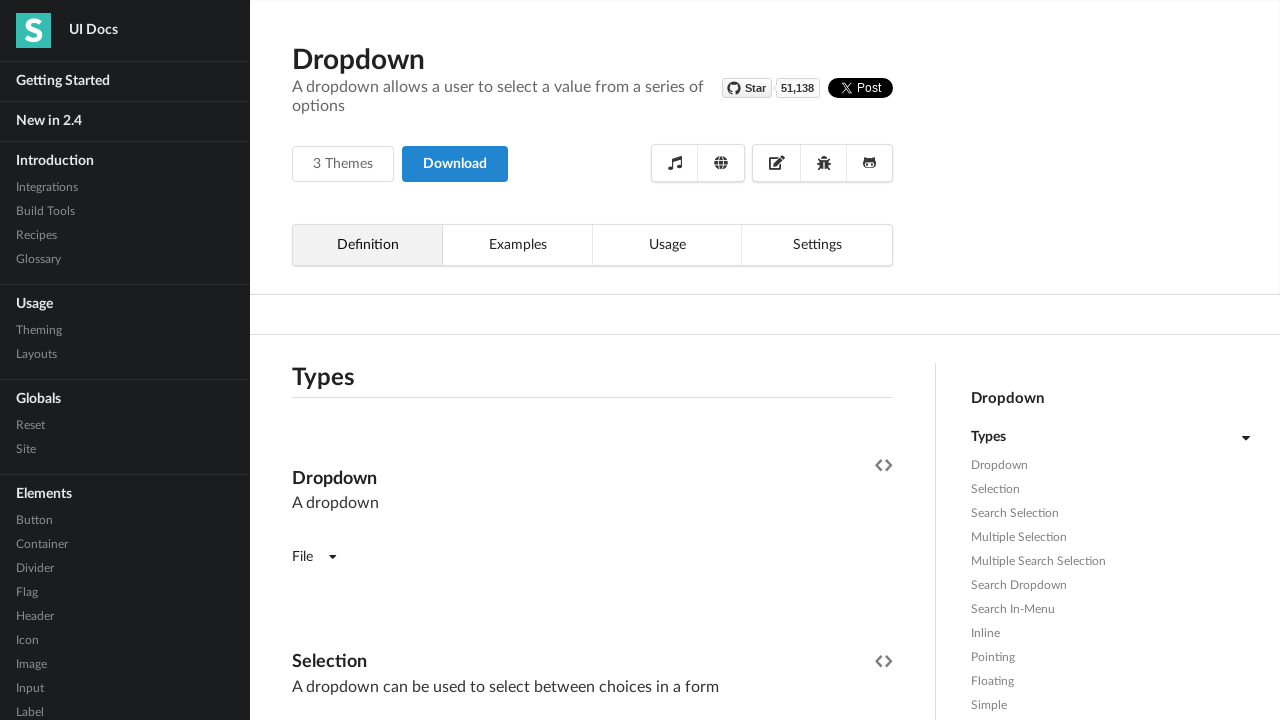

Clicked on the first selection dropdown to open it at (390, 361) on (//*[@class='ui selection dropdown'])[1]
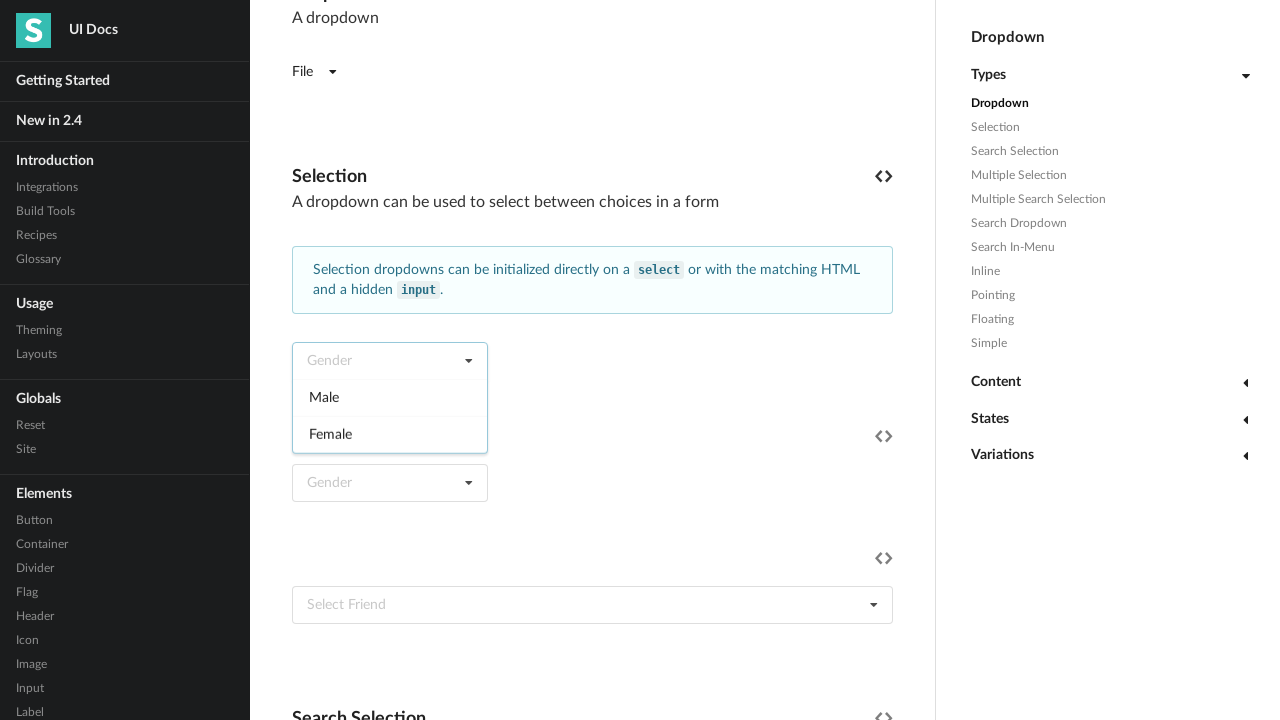

Typed 'f' to filter dropdown options
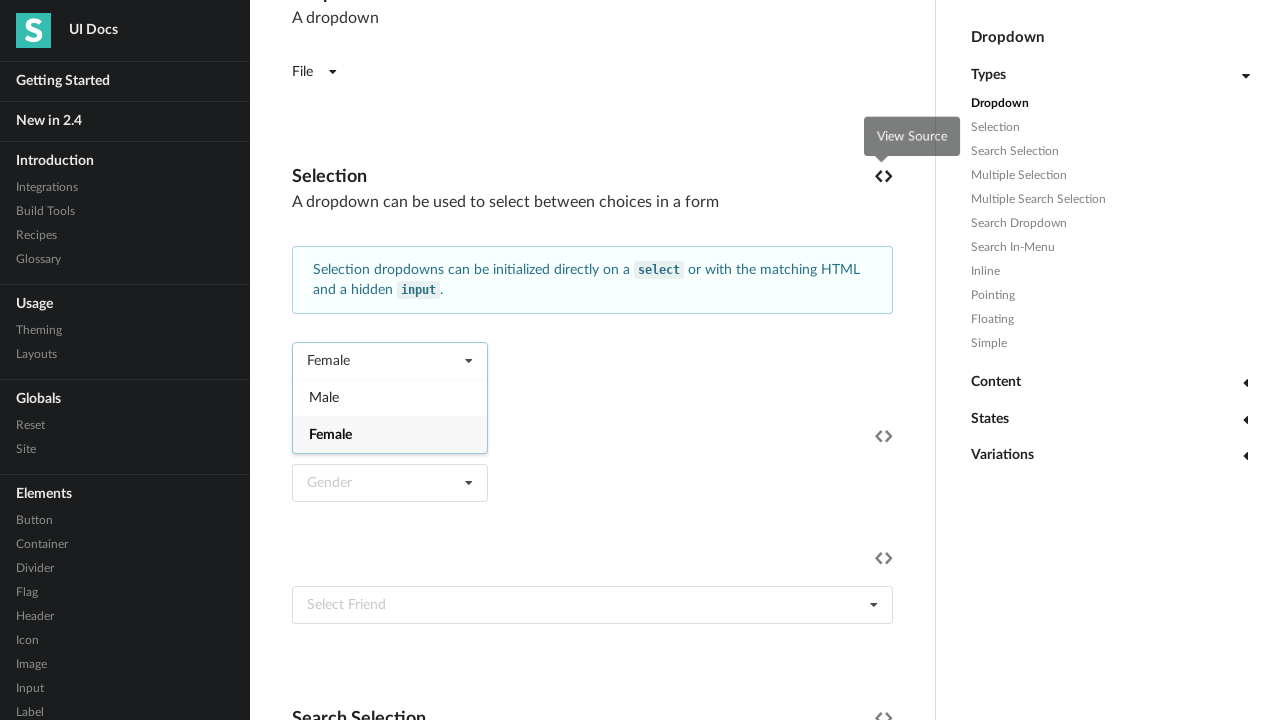

Pressed Enter to select the filtered option
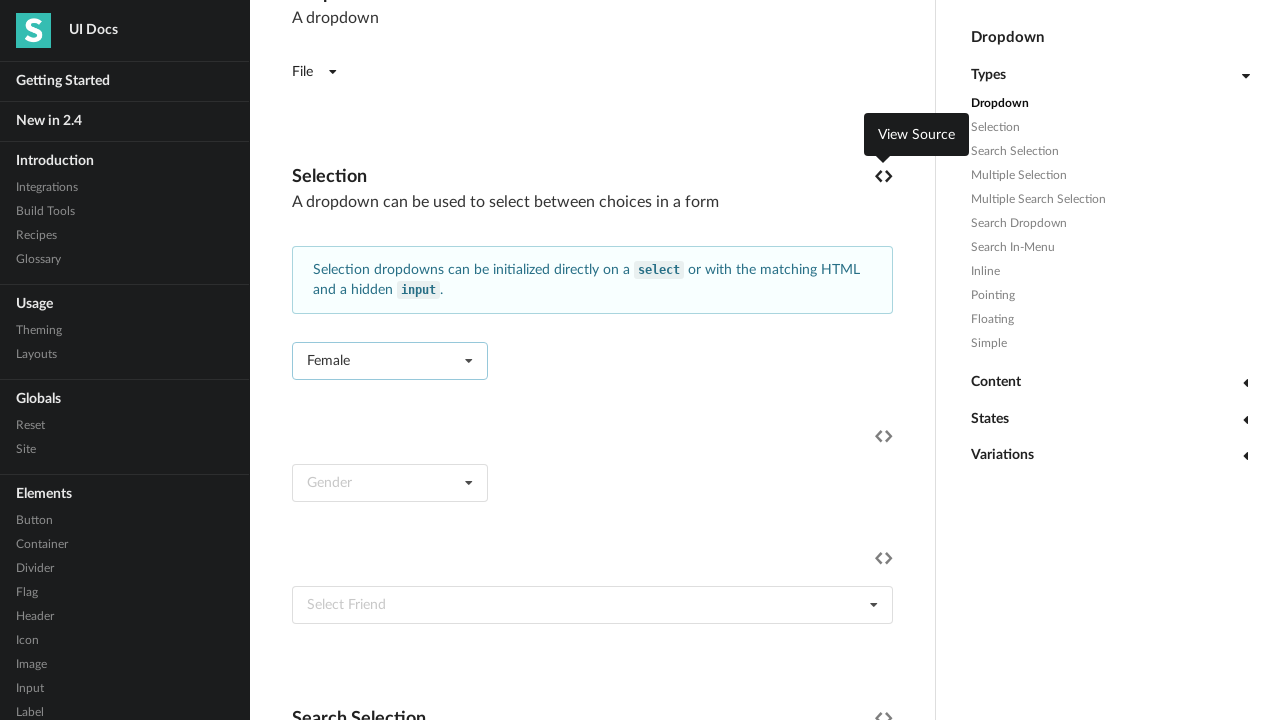

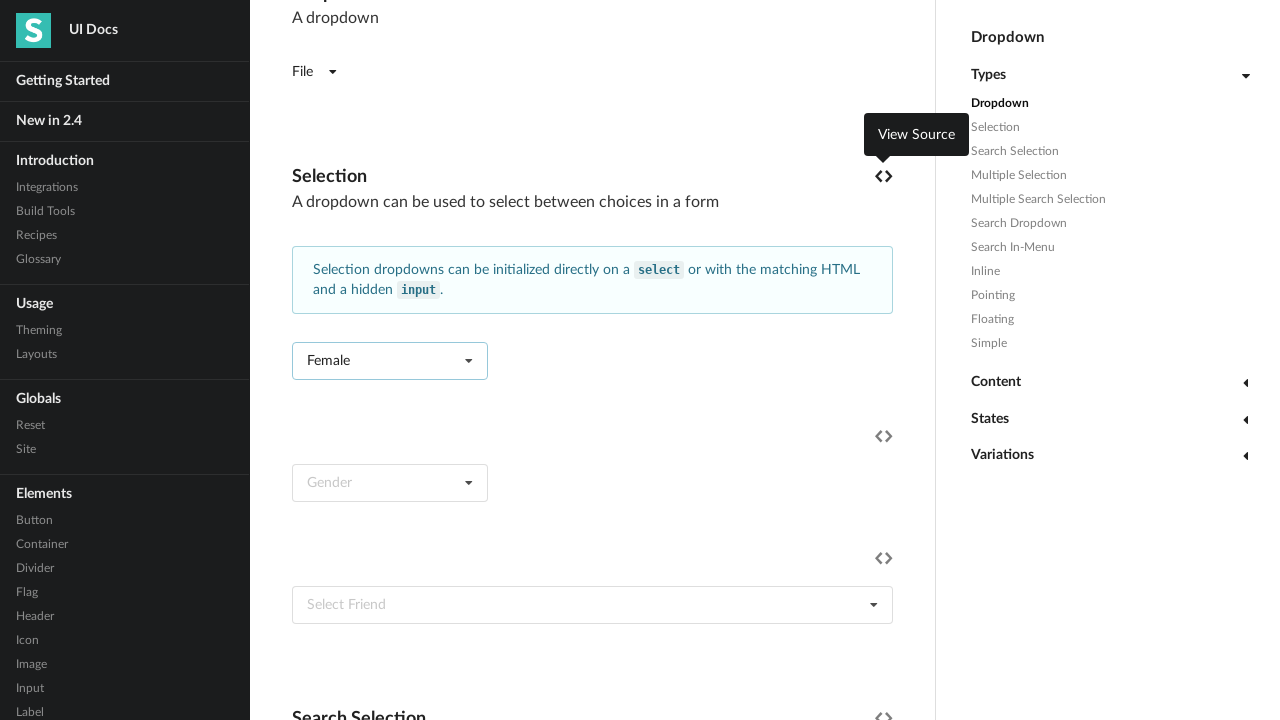